Tests shopping cart functionality by adding multiple products (2 of product-2, 5 of product-4, 3 of product-7) to cart and verifying the subtotal prices for each item in the cart.

Starting URL: http://jupiter.cloud.planittesting.com

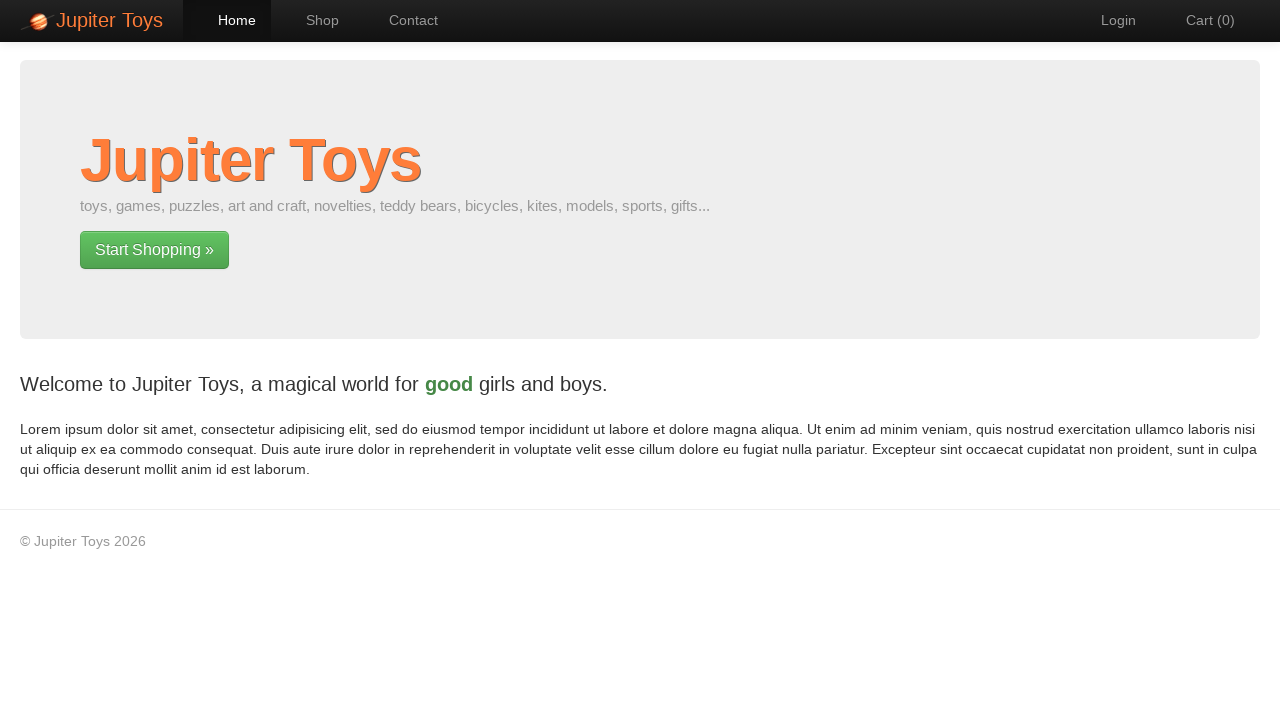

Clicked on Shop link to navigate to shop page at (312, 20) on text=Shop
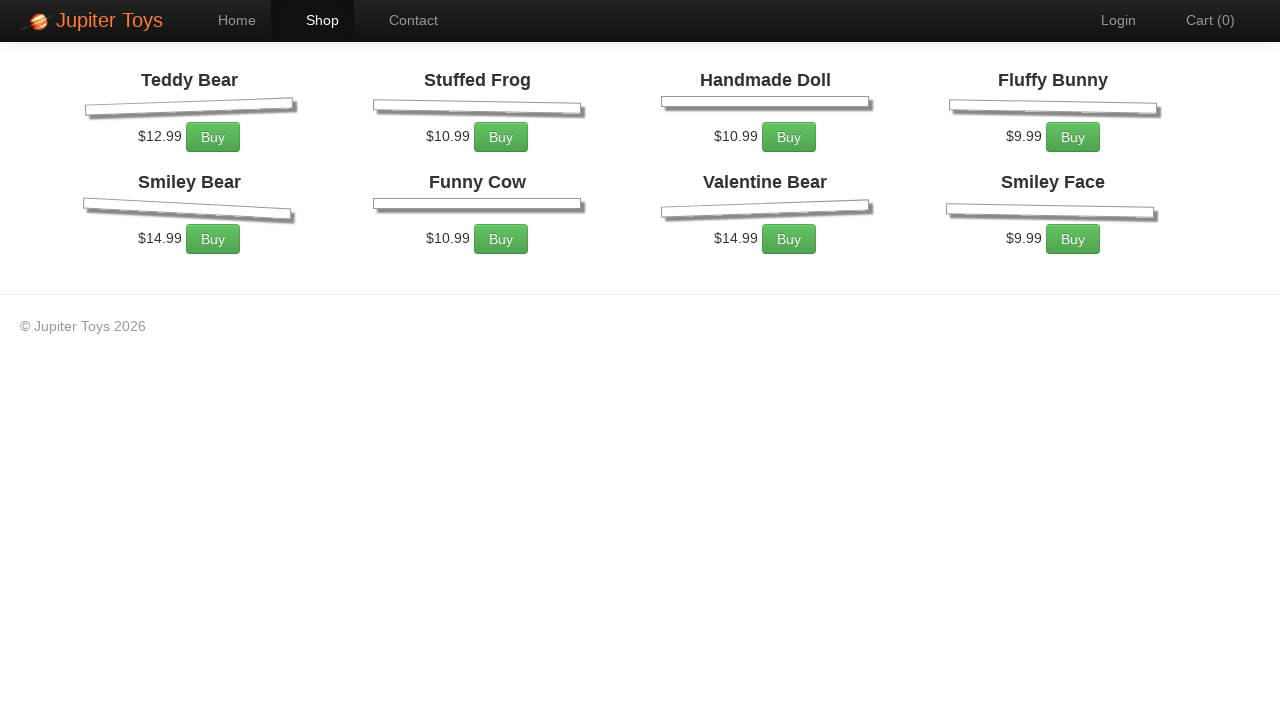

Shop page loaded and product-2 selector found
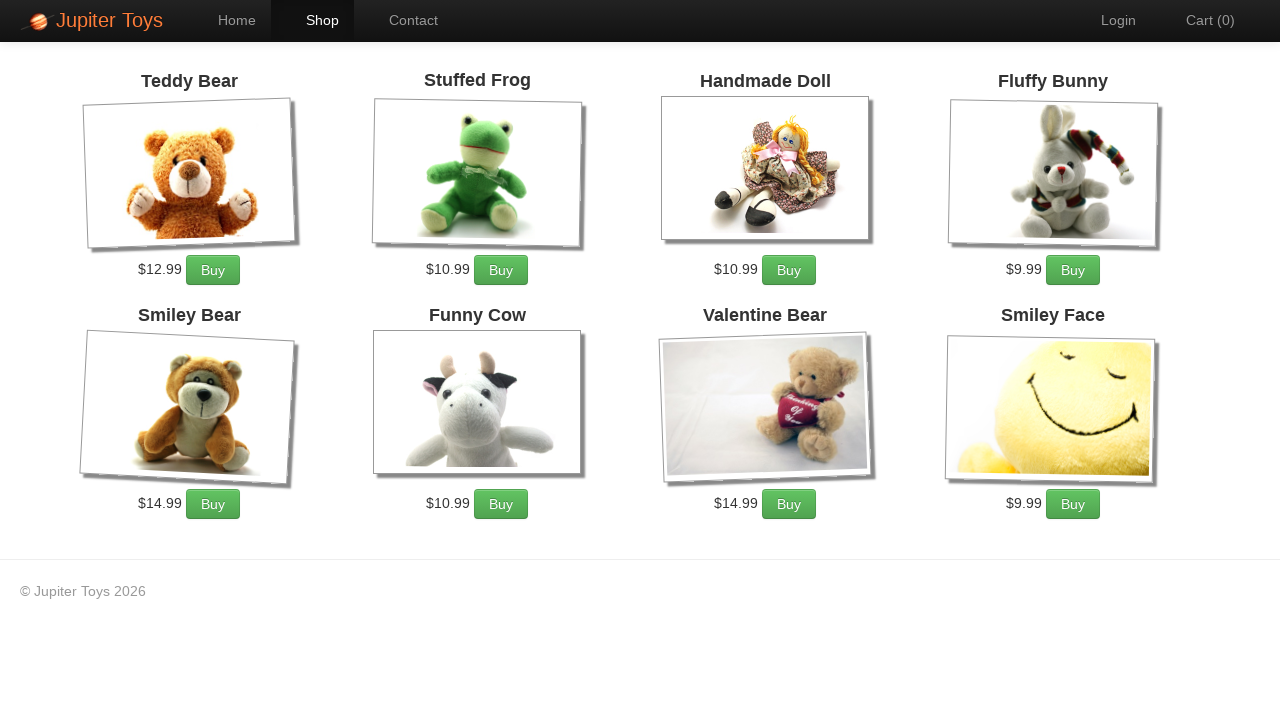

Added product-2 to cart (occurrence 1 of 2) at (501, 270) on xpath=//li[@id='product-2']/div/p/a
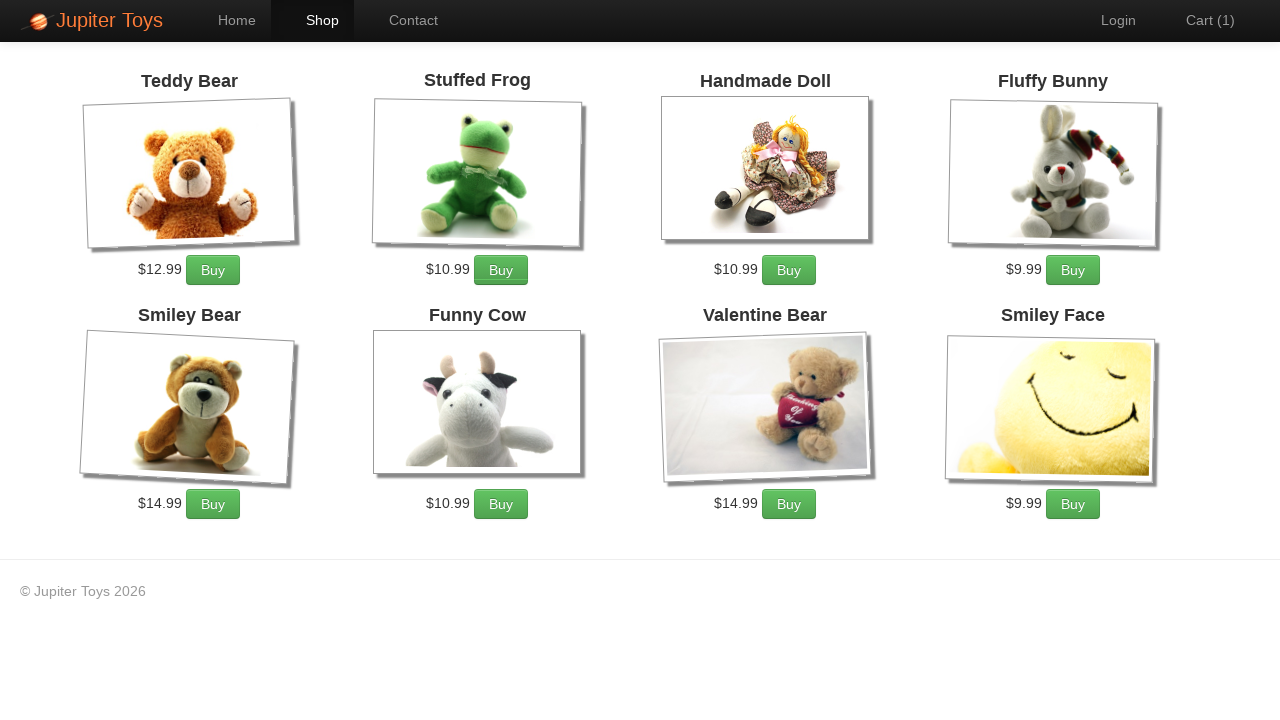

Waited 1 second between product-2 clicks
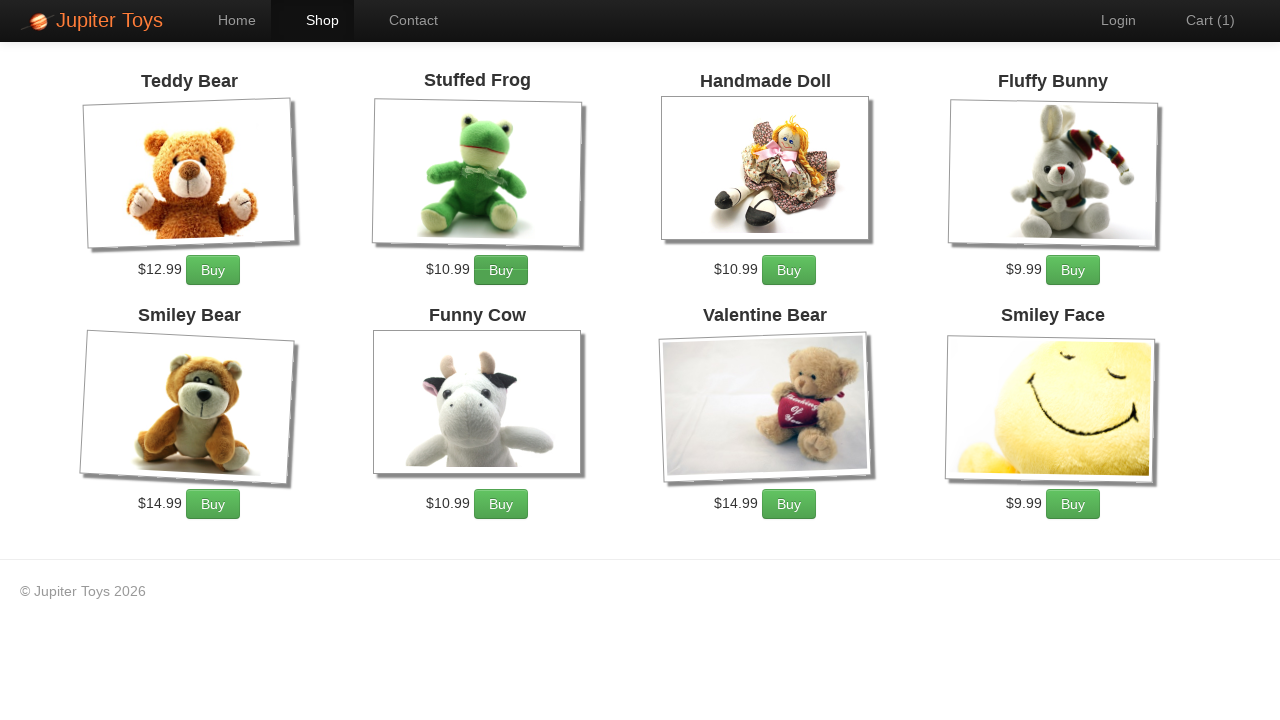

Added product-2 to cart (occurrence 2 of 2) at (501, 270) on xpath=//li[@id='product-2']/div/p/a
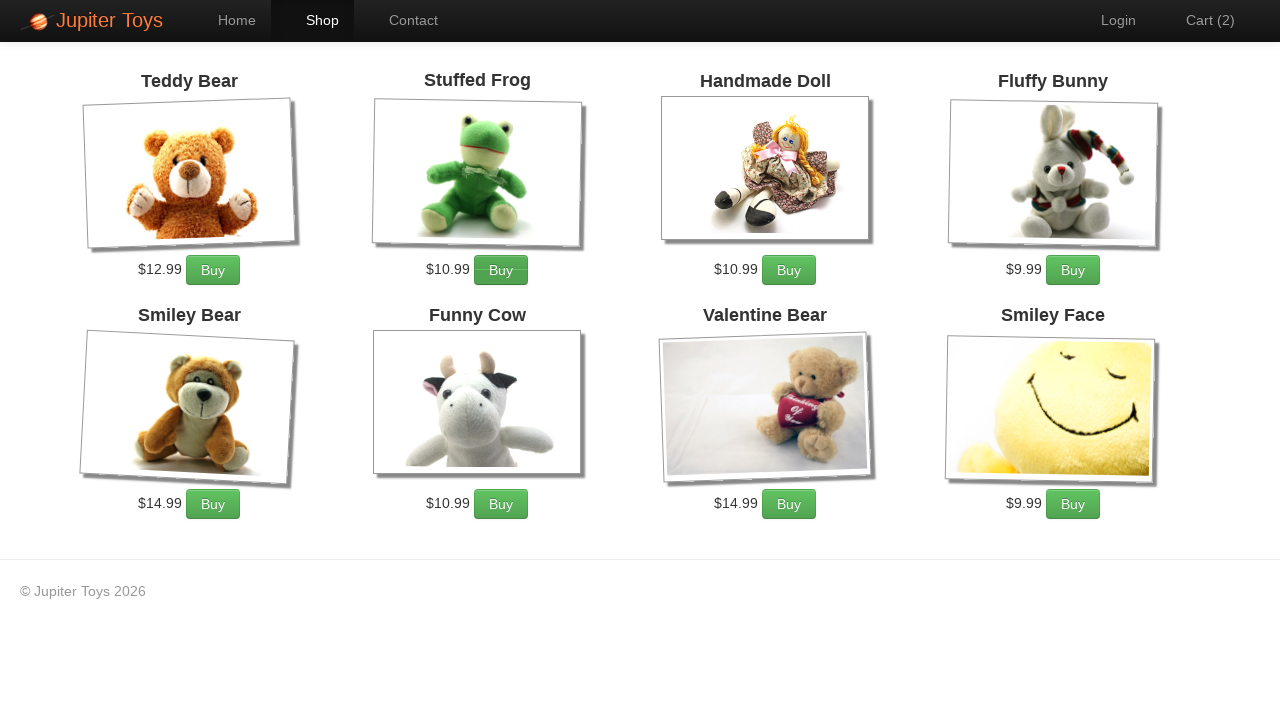

Waited 1 second between product-2 clicks
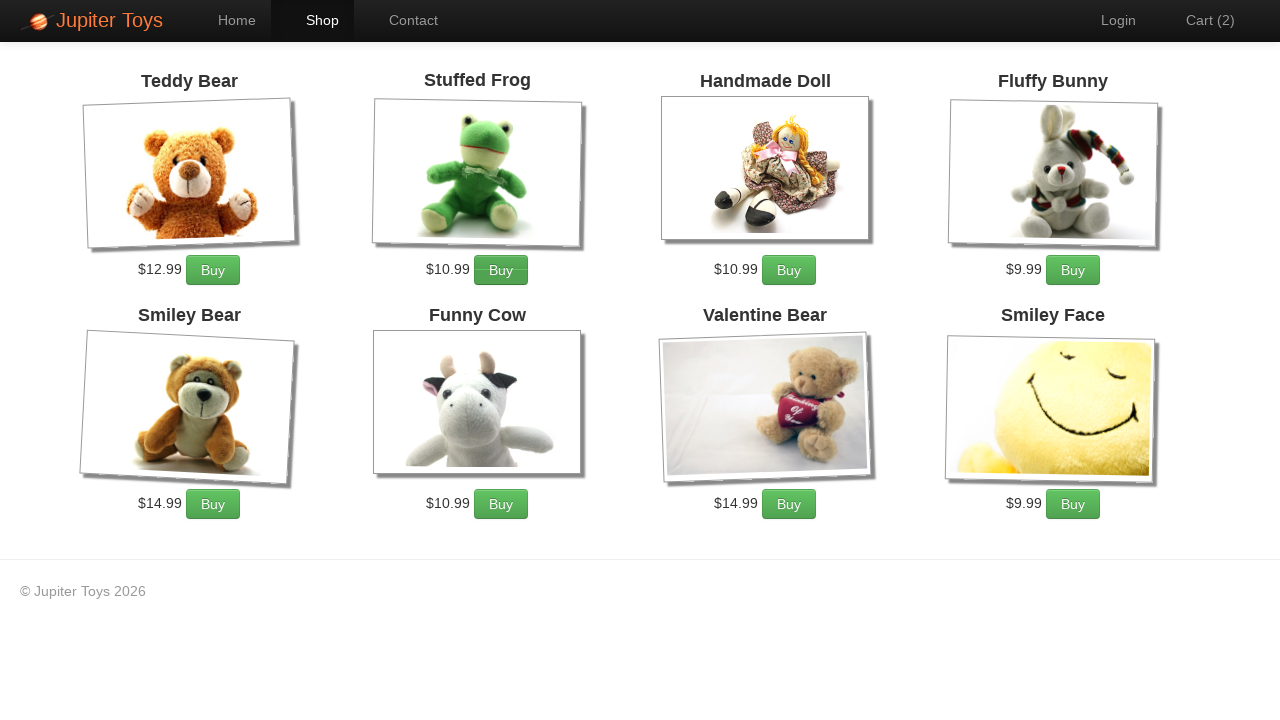

Added product-4 to cart (occurrence 1 of 5) at (1073, 270) on xpath=//li[@id='product-4']/div/p/a
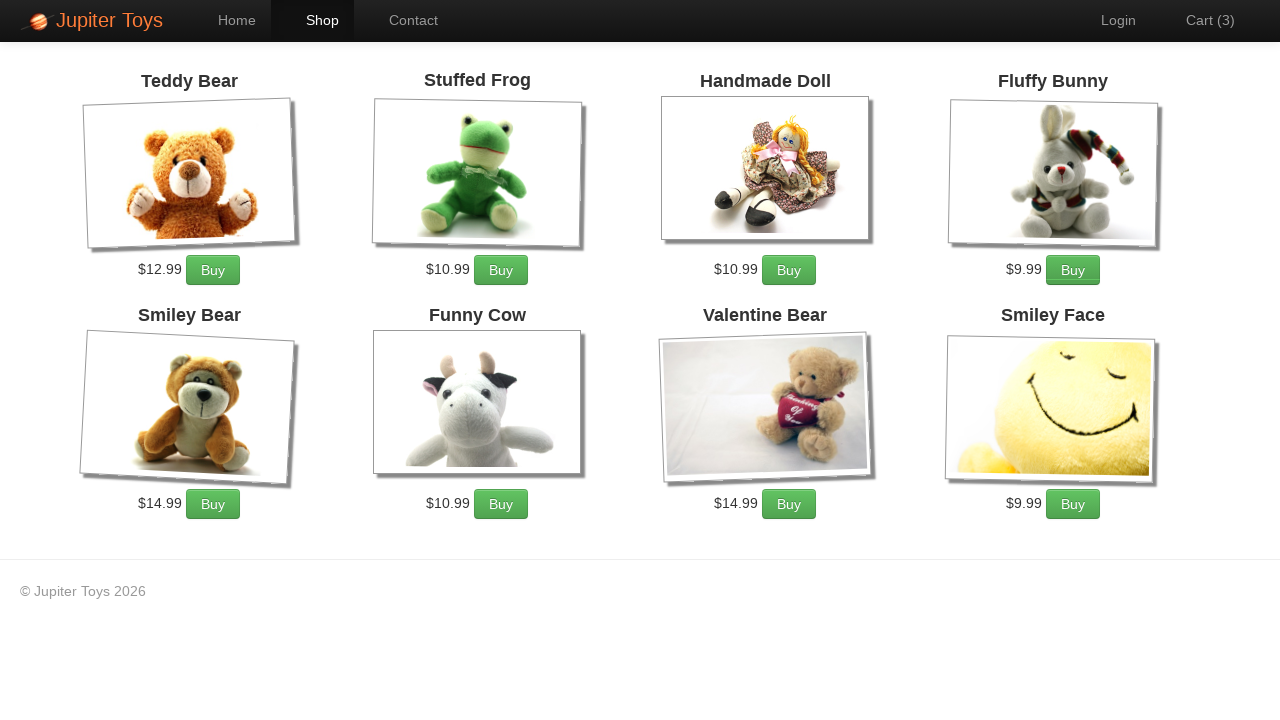

Waited 1 second between product-4 clicks
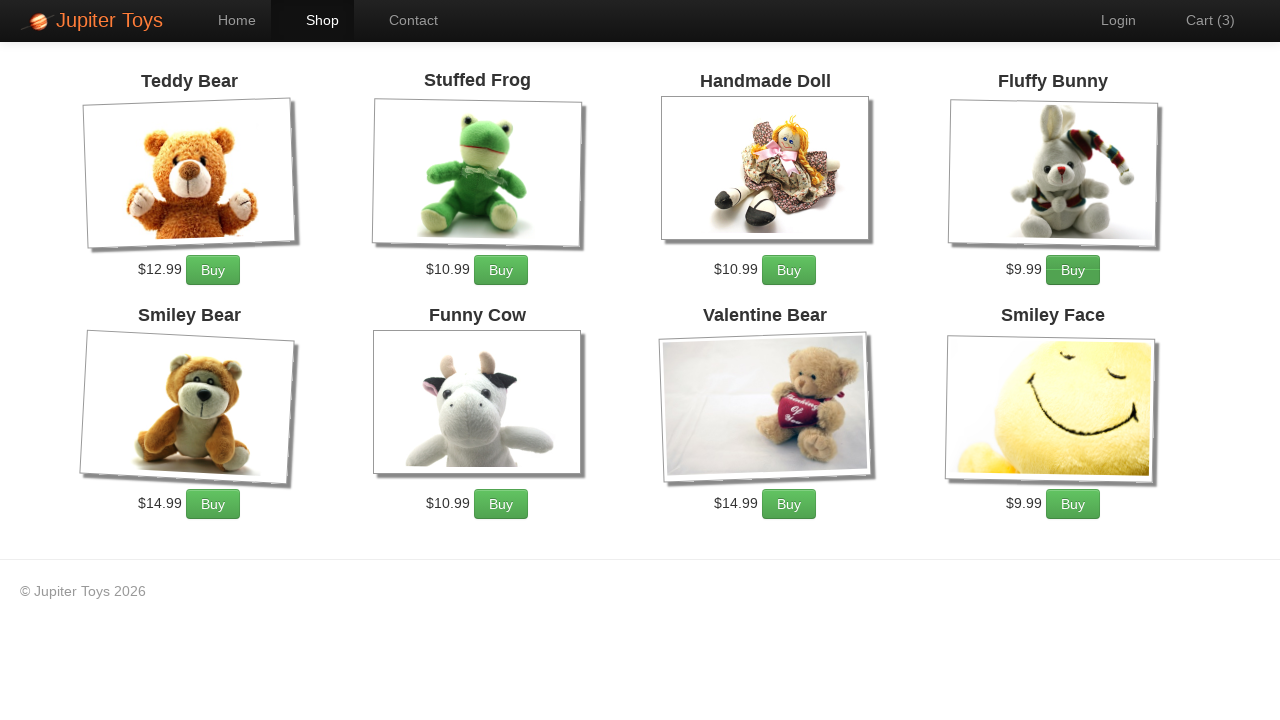

Added product-4 to cart (occurrence 2 of 5) at (1073, 270) on xpath=//li[@id='product-4']/div/p/a
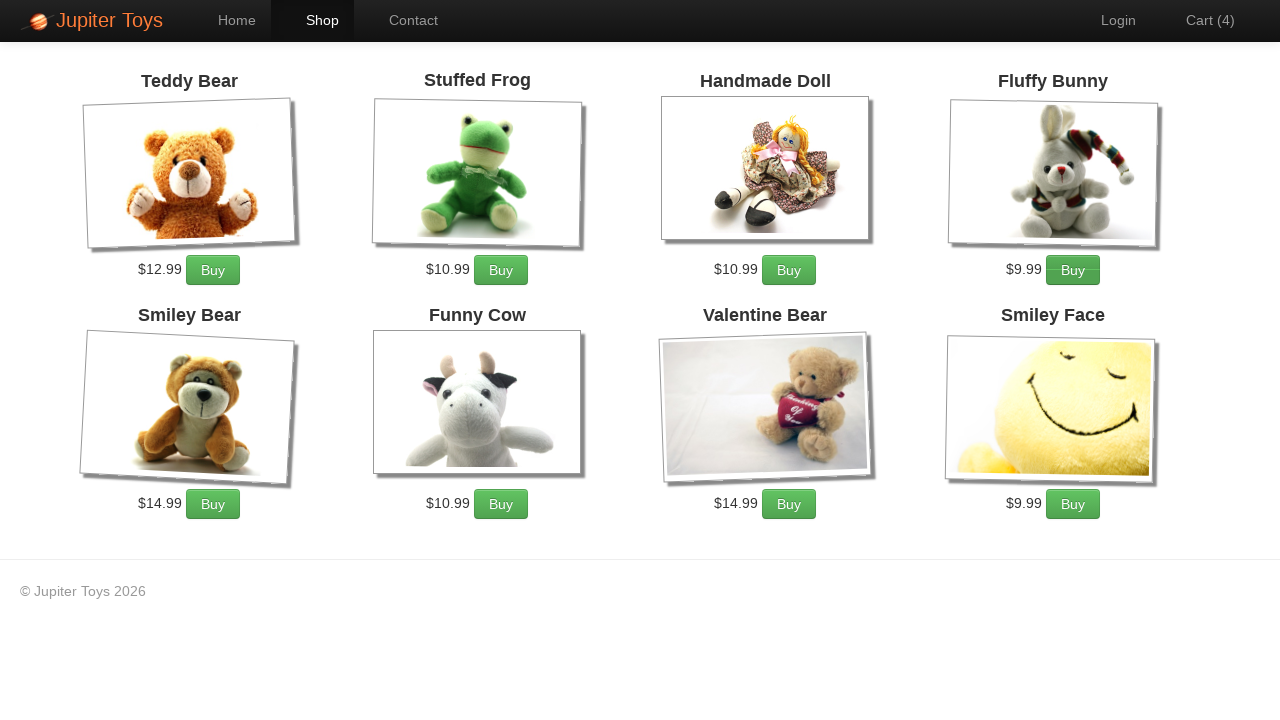

Waited 1 second between product-4 clicks
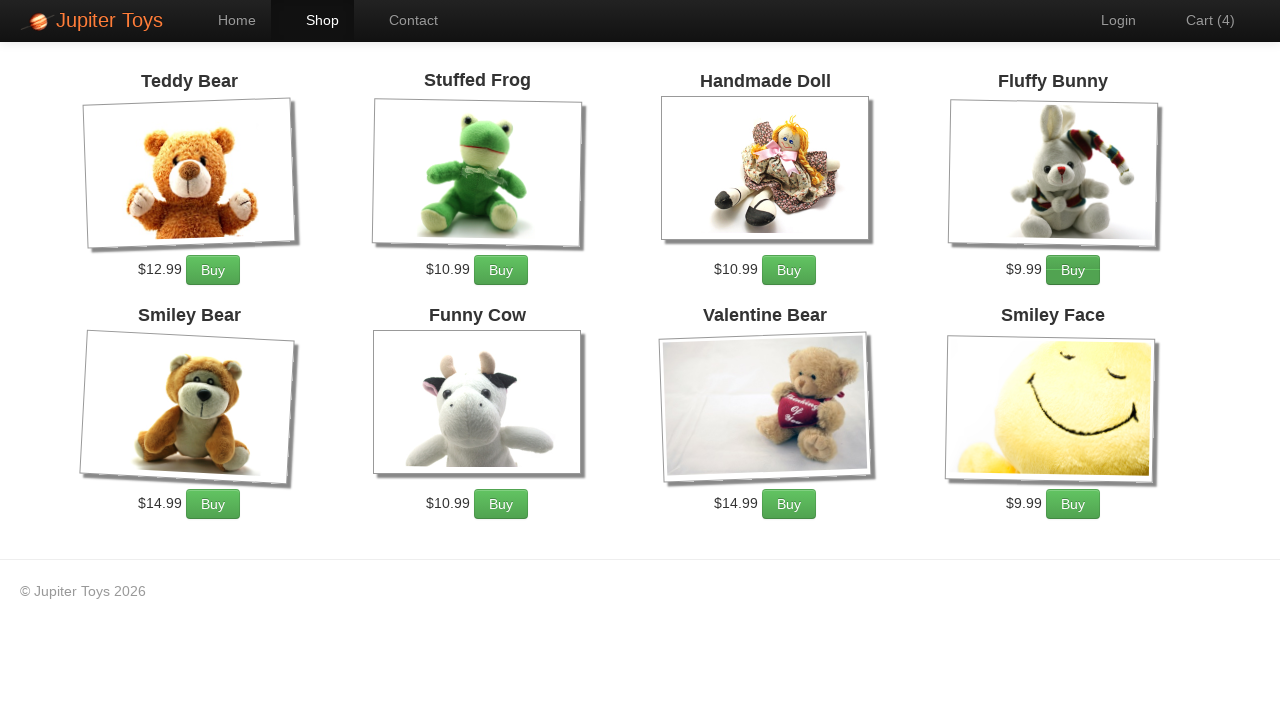

Added product-4 to cart (occurrence 3 of 5) at (1073, 270) on xpath=//li[@id='product-4']/div/p/a
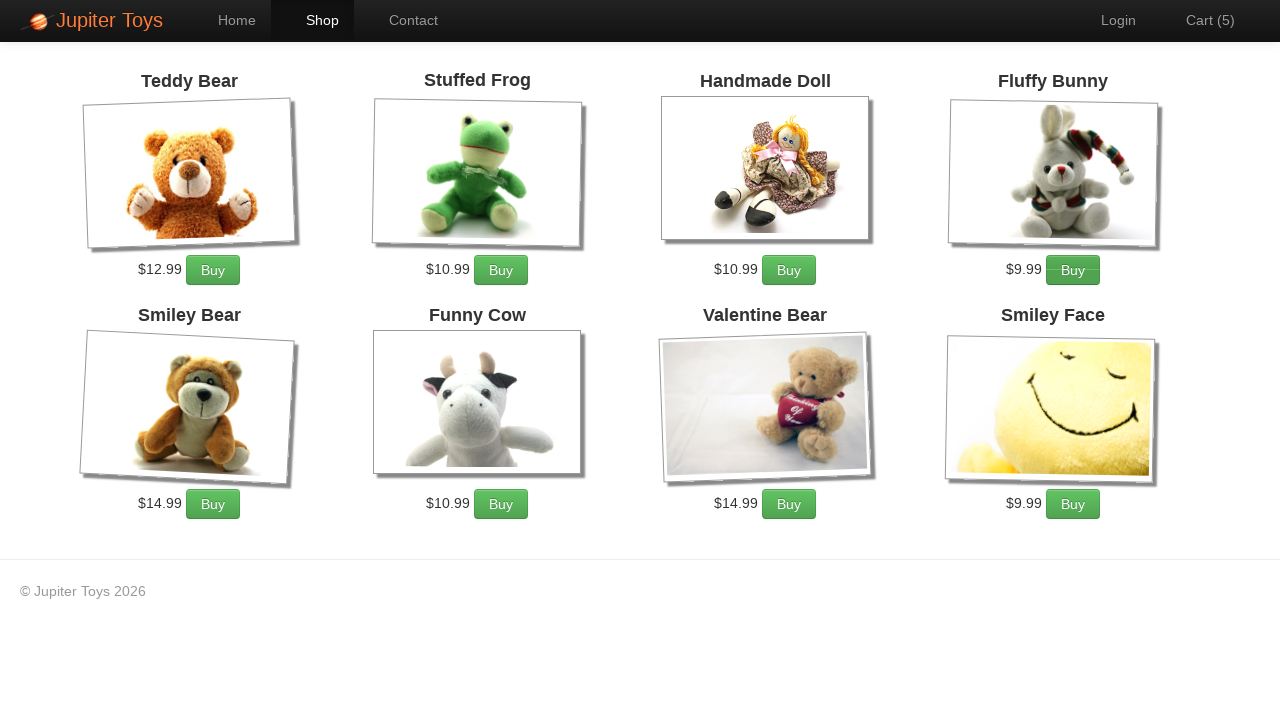

Waited 1 second between product-4 clicks
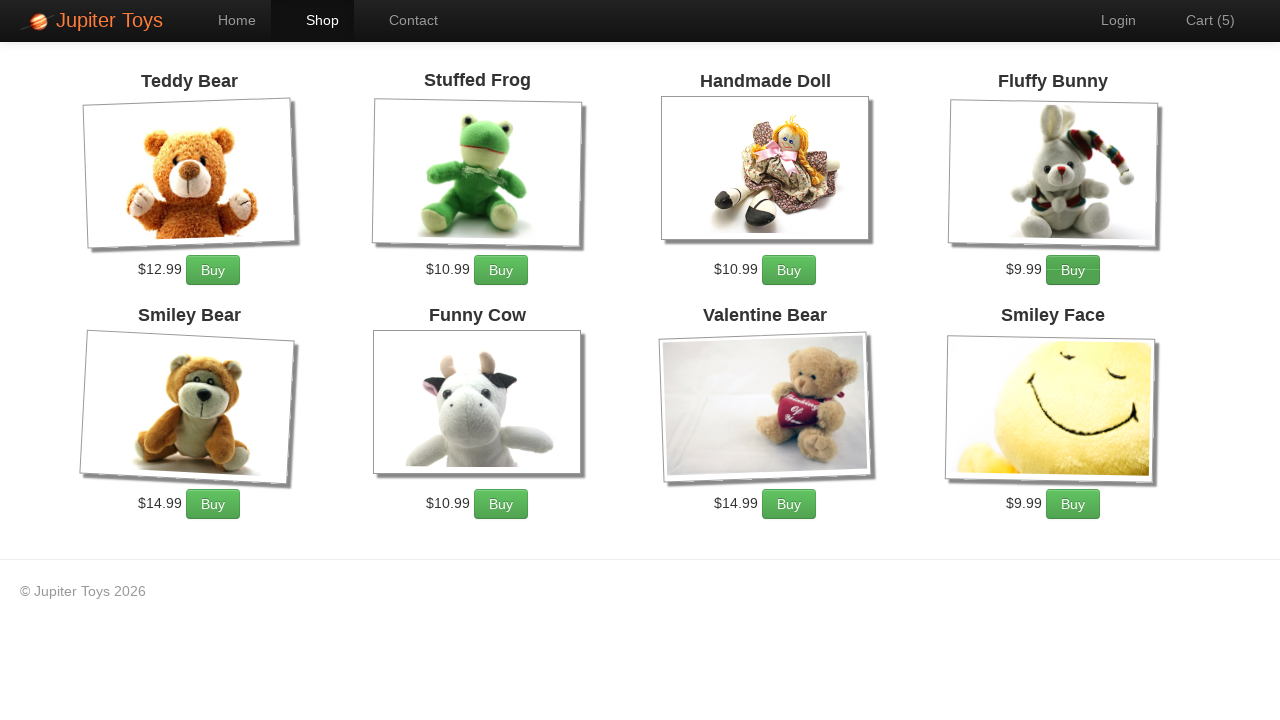

Added product-4 to cart (occurrence 4 of 5) at (1073, 270) on xpath=//li[@id='product-4']/div/p/a
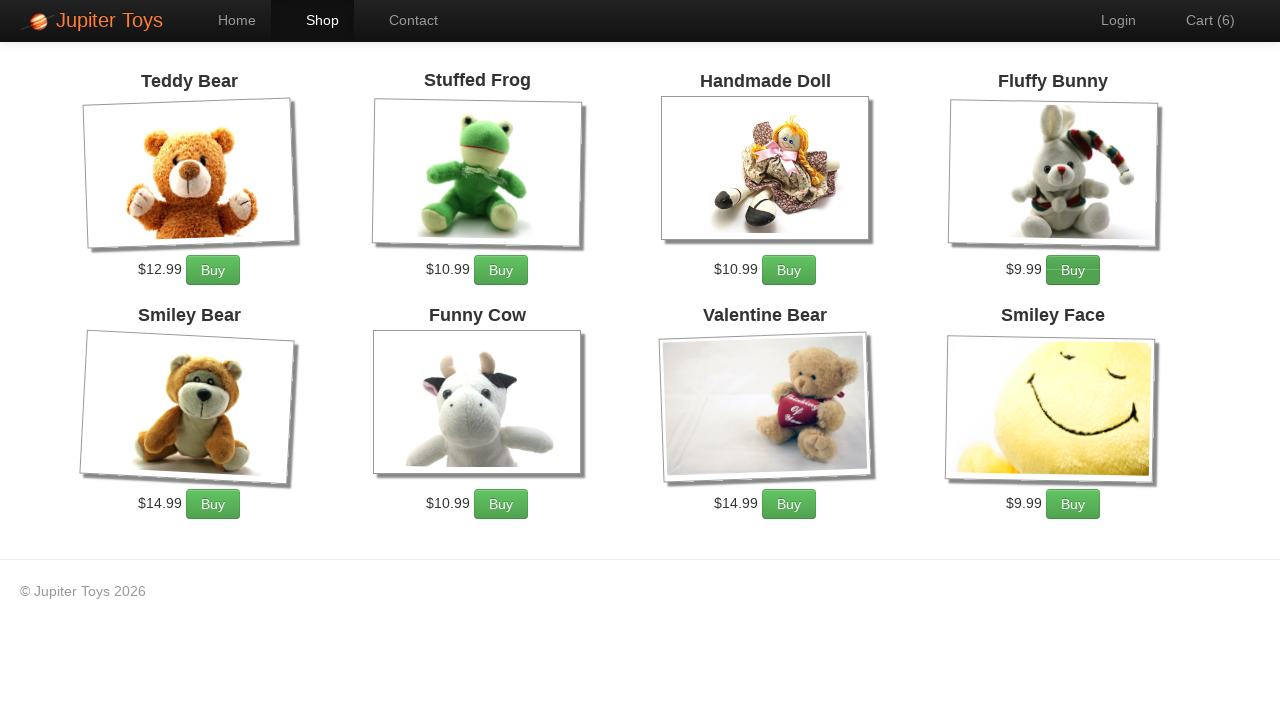

Waited 1 second between product-4 clicks
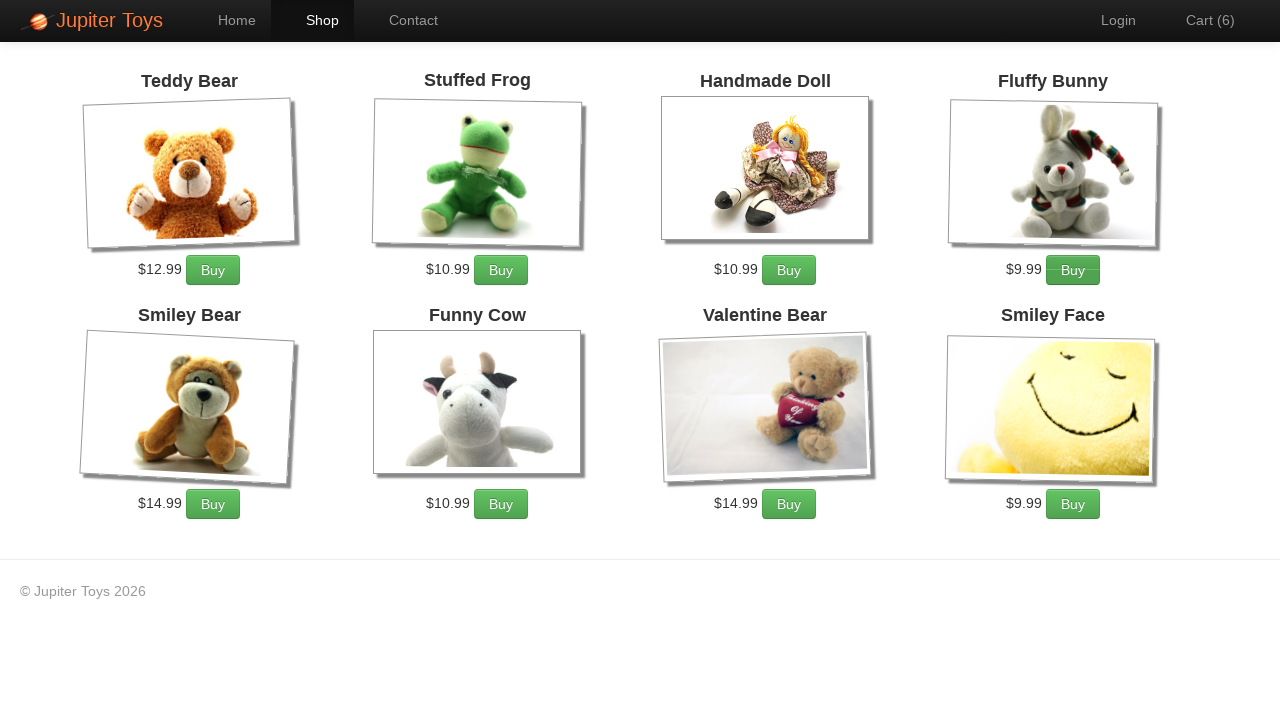

Added product-4 to cart (occurrence 5 of 5) at (1073, 270) on xpath=//li[@id='product-4']/div/p/a
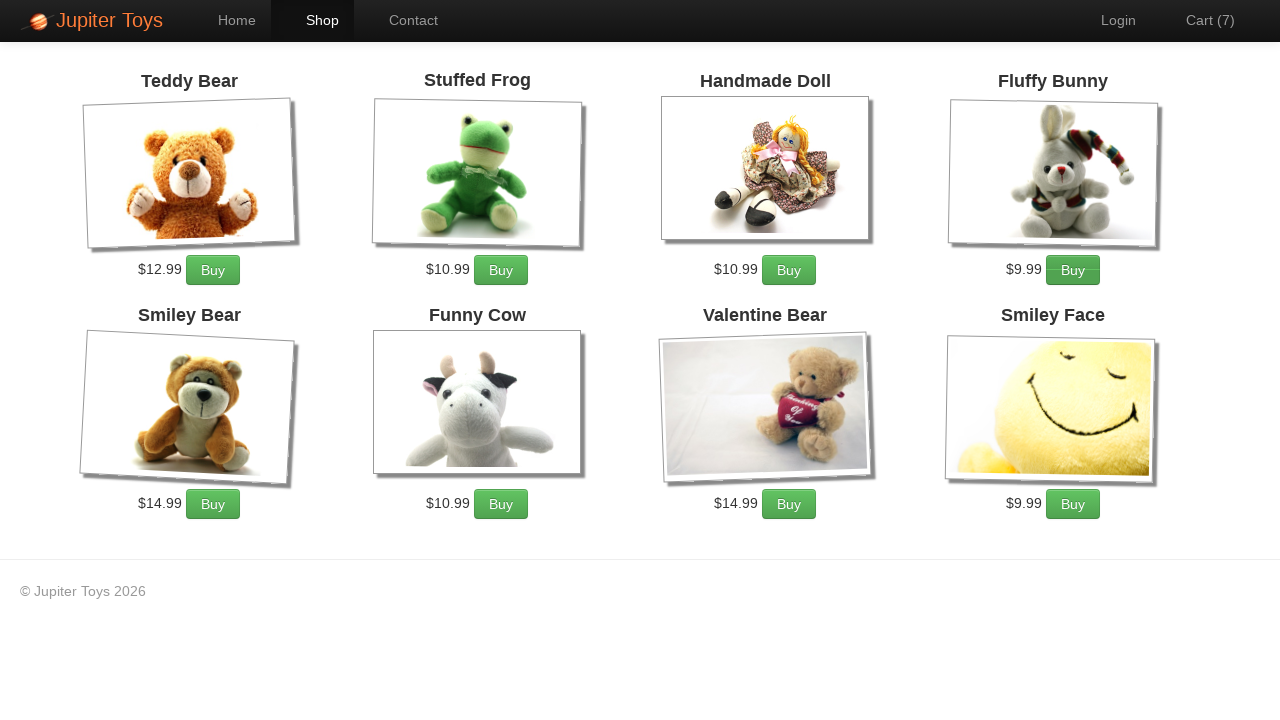

Waited 1 second between product-4 clicks
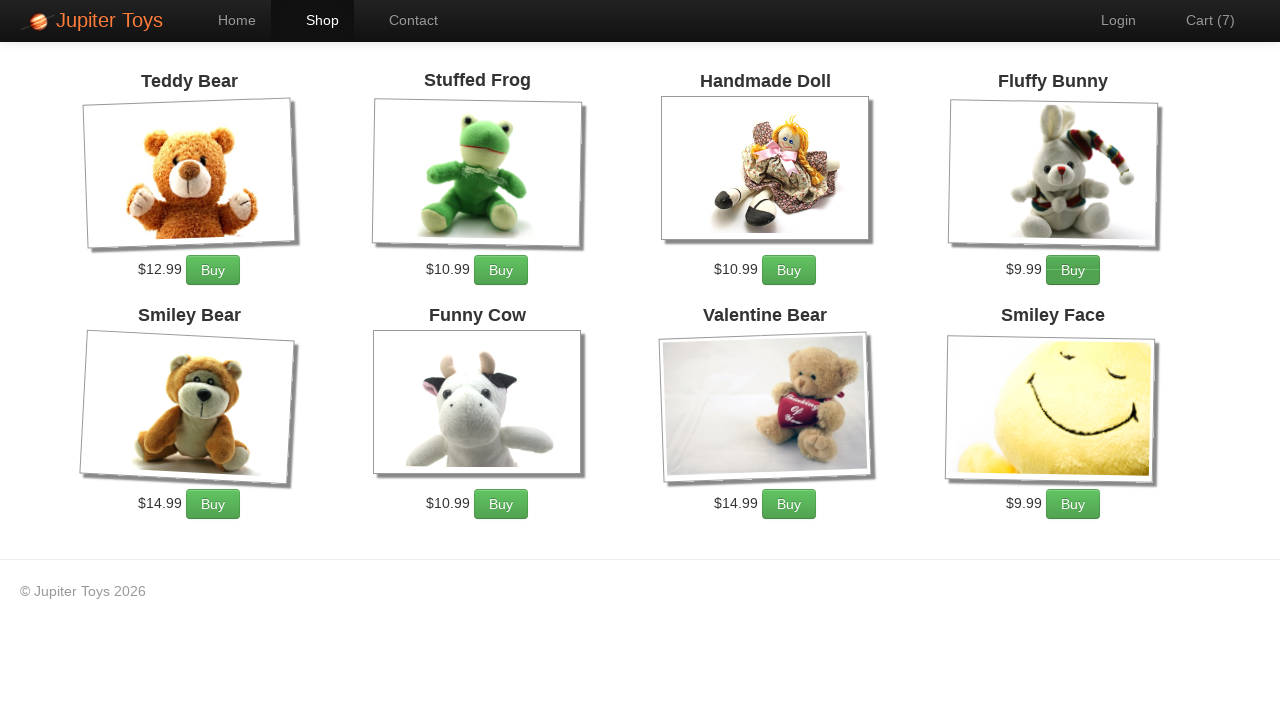

Added product-7 to cart (occurrence 1 of 3) at (789, 504) on xpath=//li[@id='product-7']/div/p/a
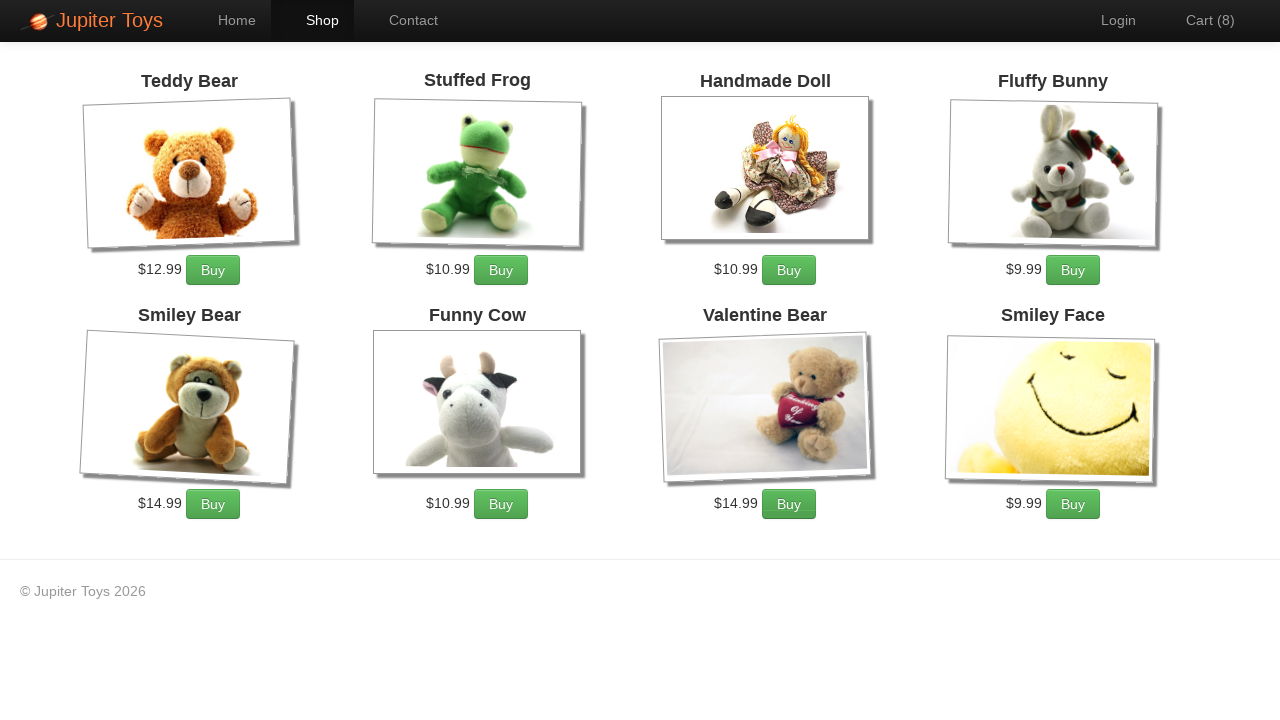

Waited 1 second between product-7 clicks
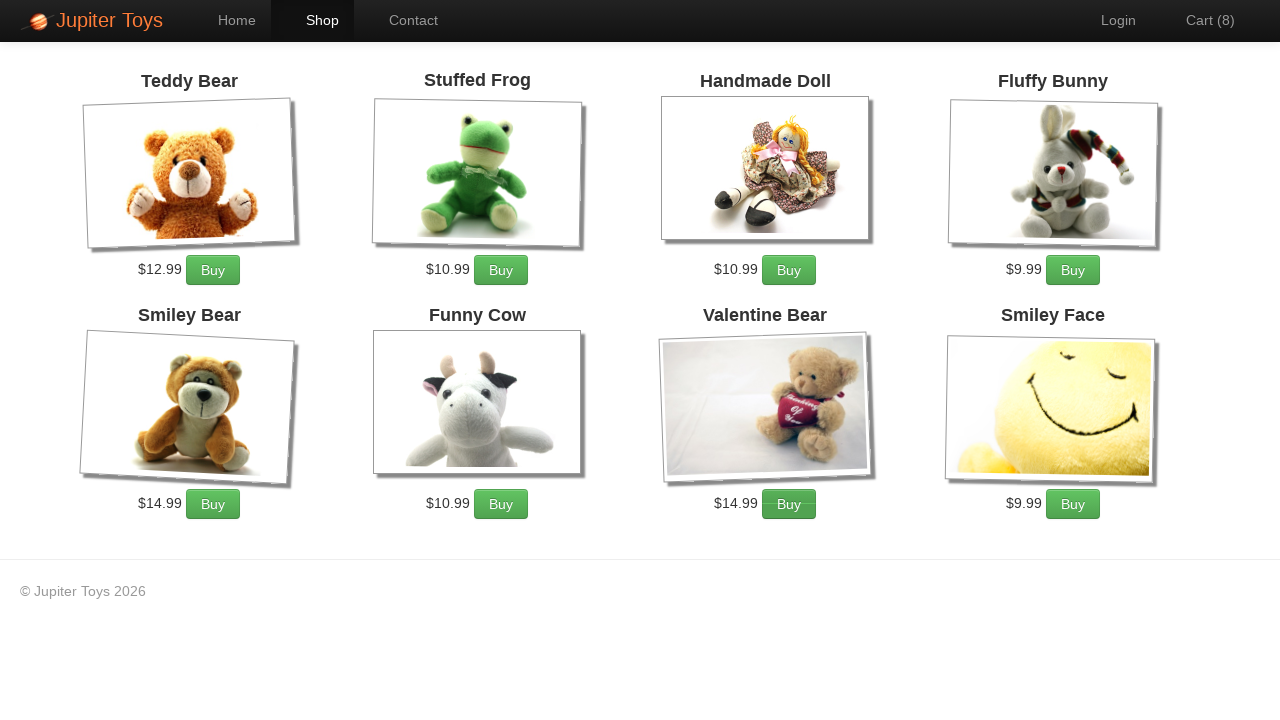

Added product-7 to cart (occurrence 2 of 3) at (789, 504) on xpath=//li[@id='product-7']/div/p/a
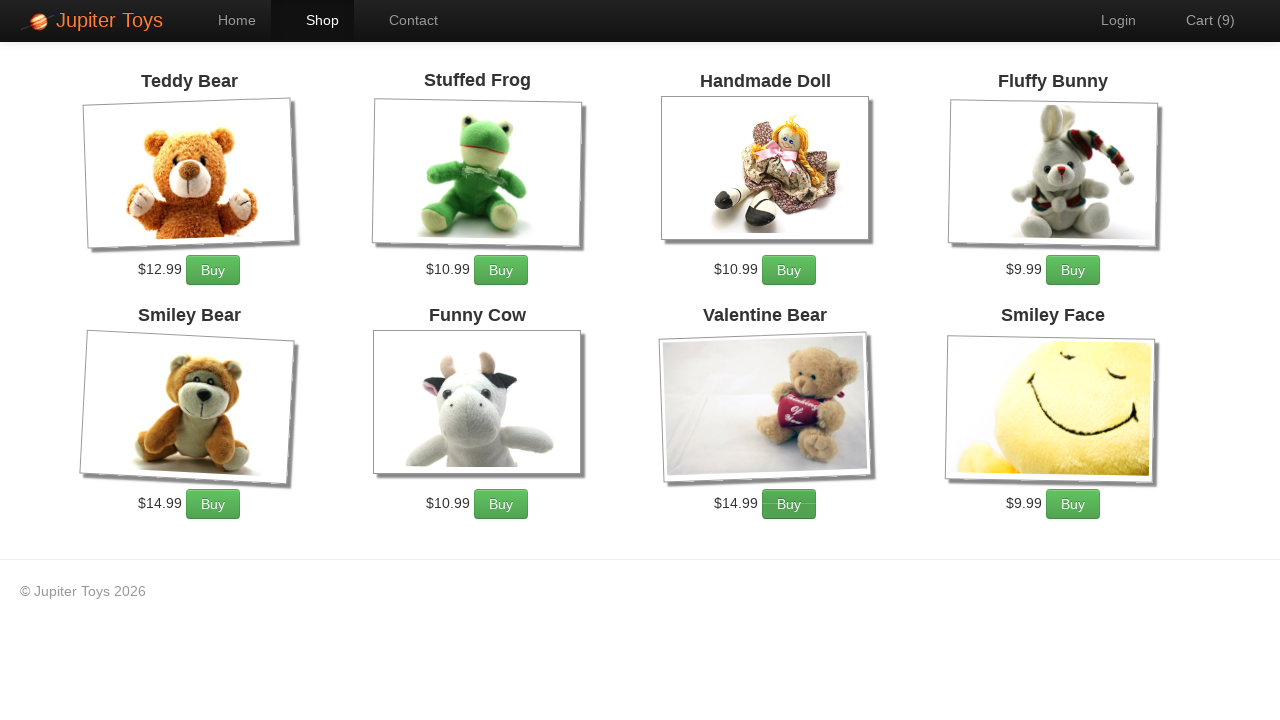

Waited 1 second between product-7 clicks
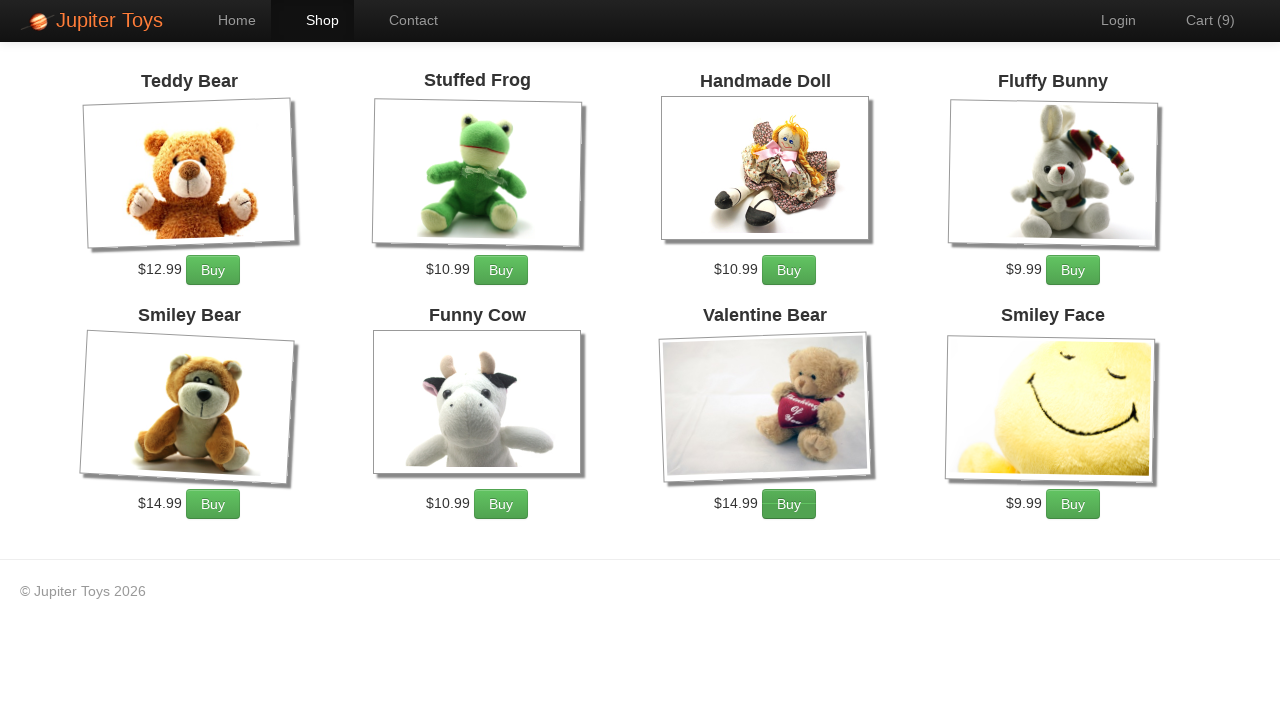

Added product-7 to cart (occurrence 3 of 3) at (789, 504) on xpath=//li[@id='product-7']/div/p/a
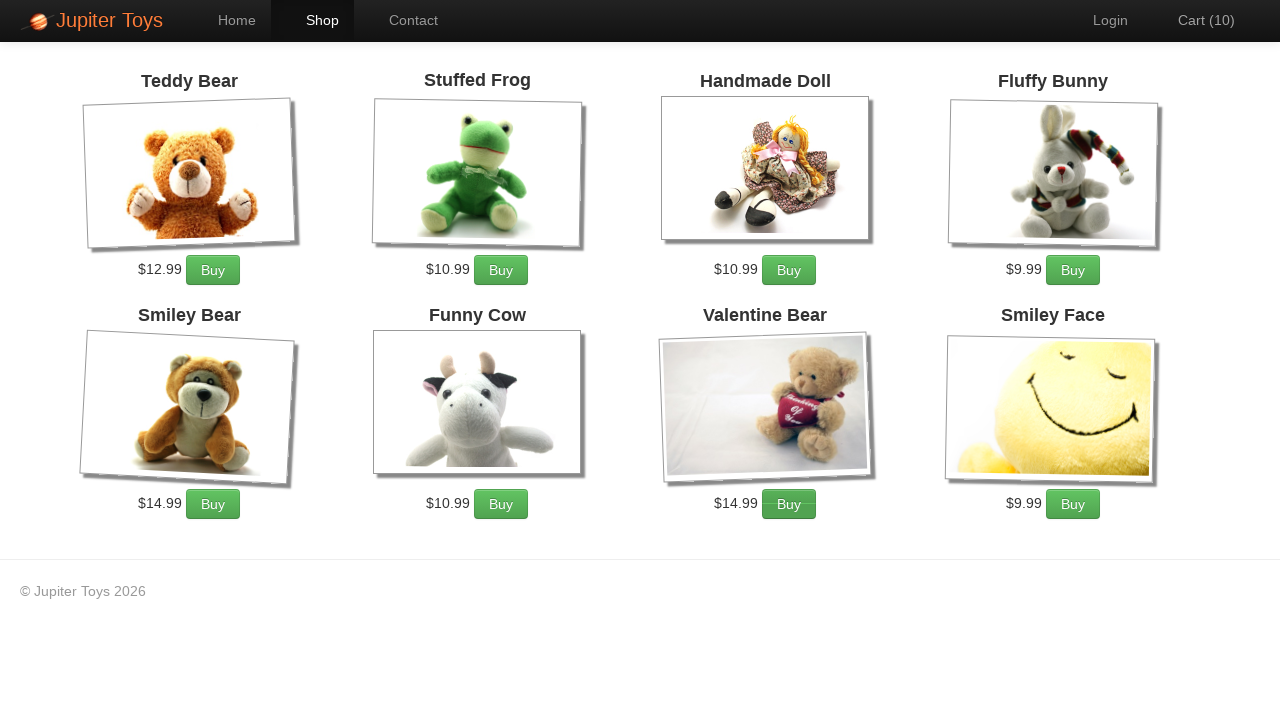

Waited 1 second between product-7 clicks
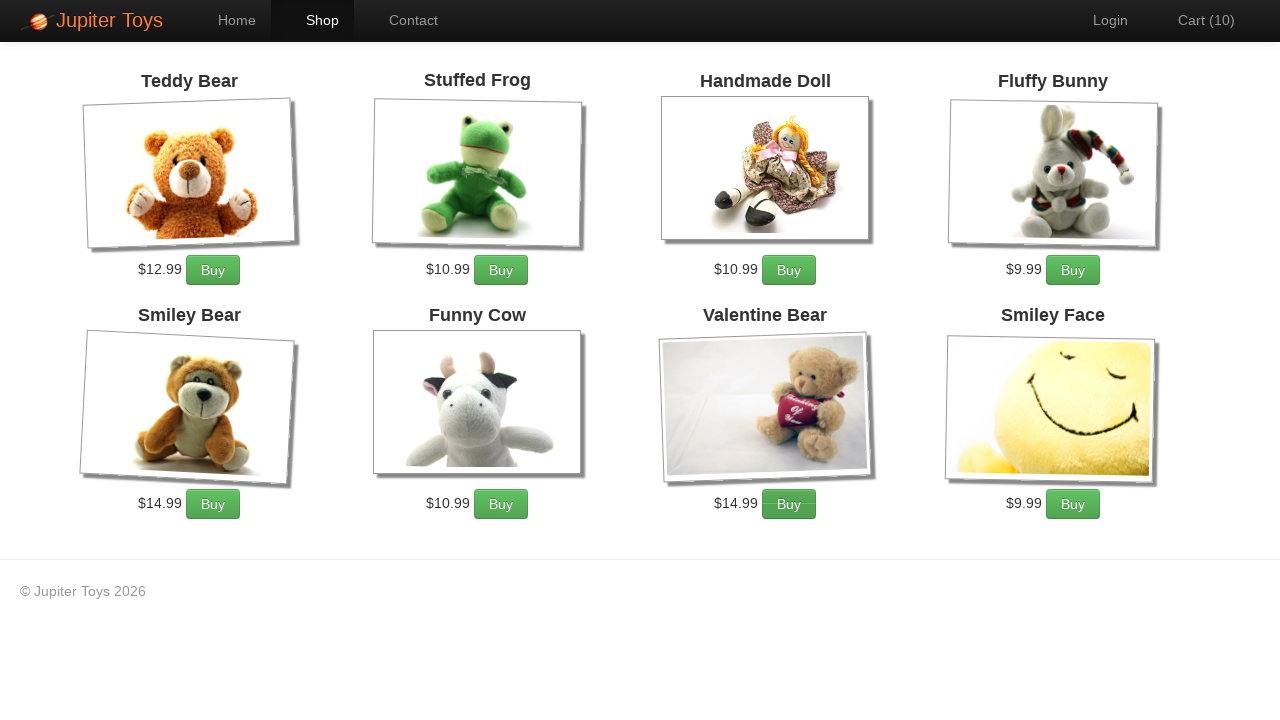

Clicked on Cart link to navigate to cart page at (1196, 20) on text=Cart
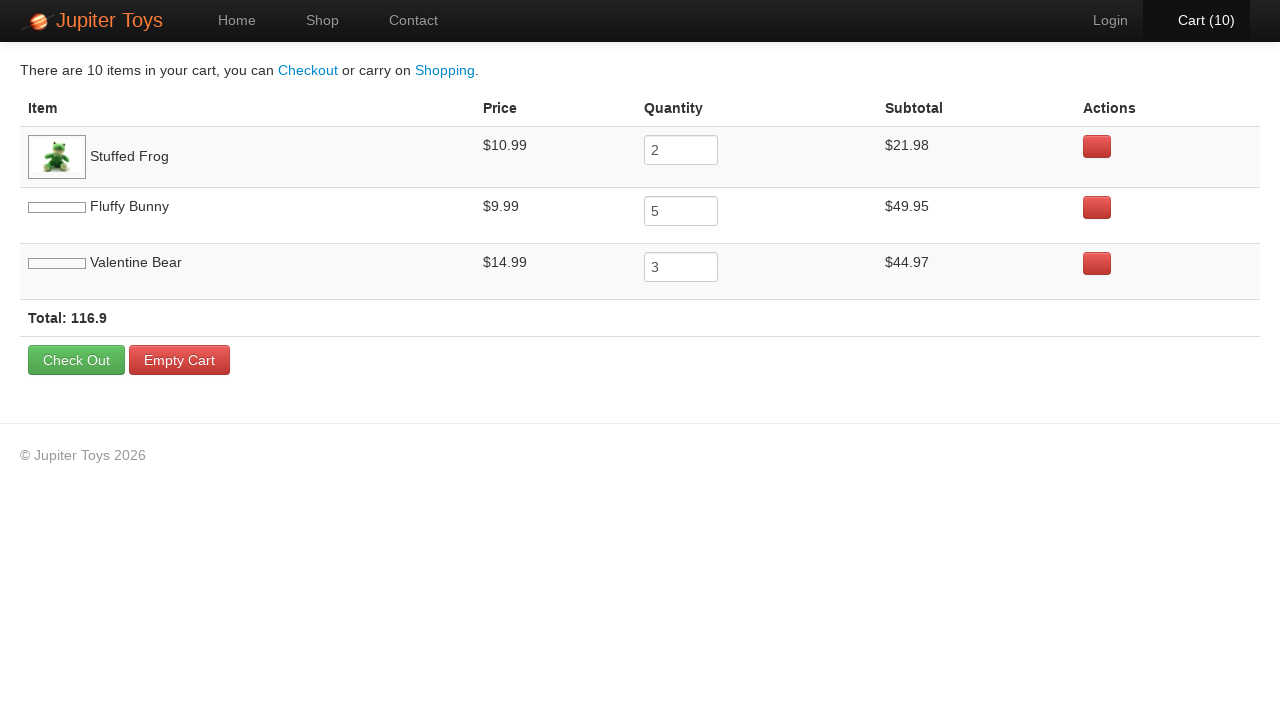

Cart page loaded and cart items table found
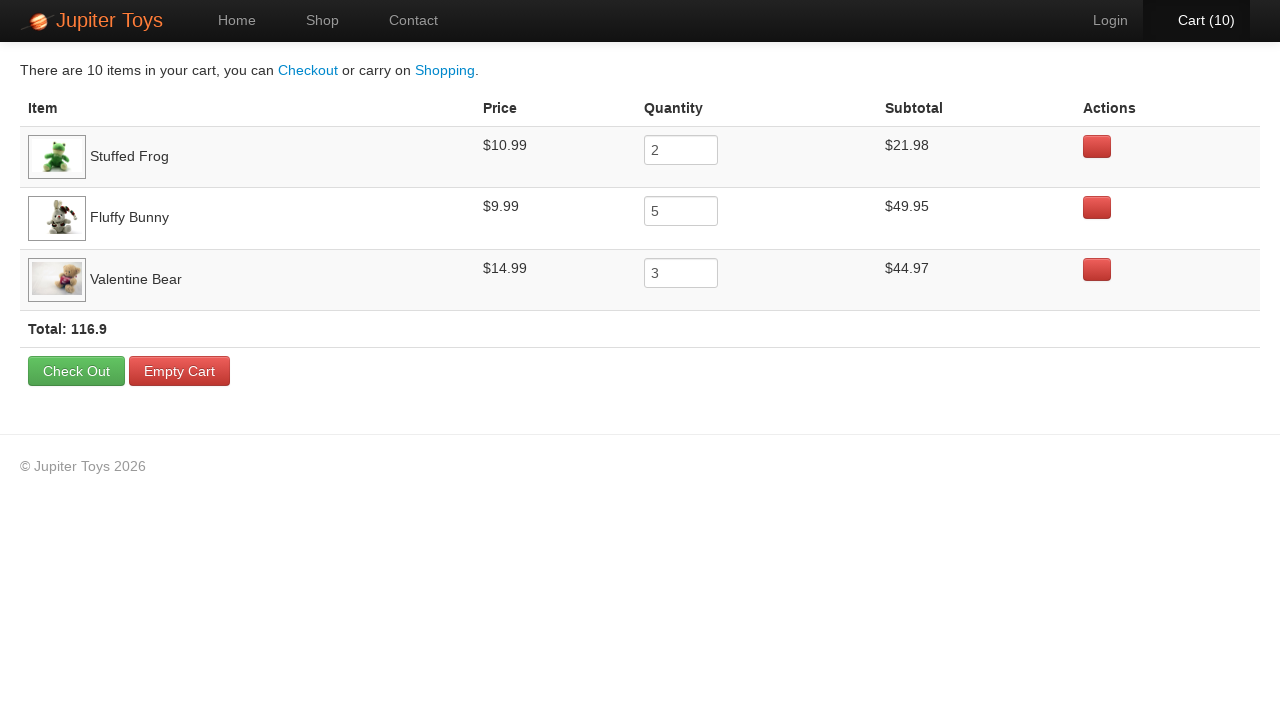

Retrieved subtotal for item 1: $21.98
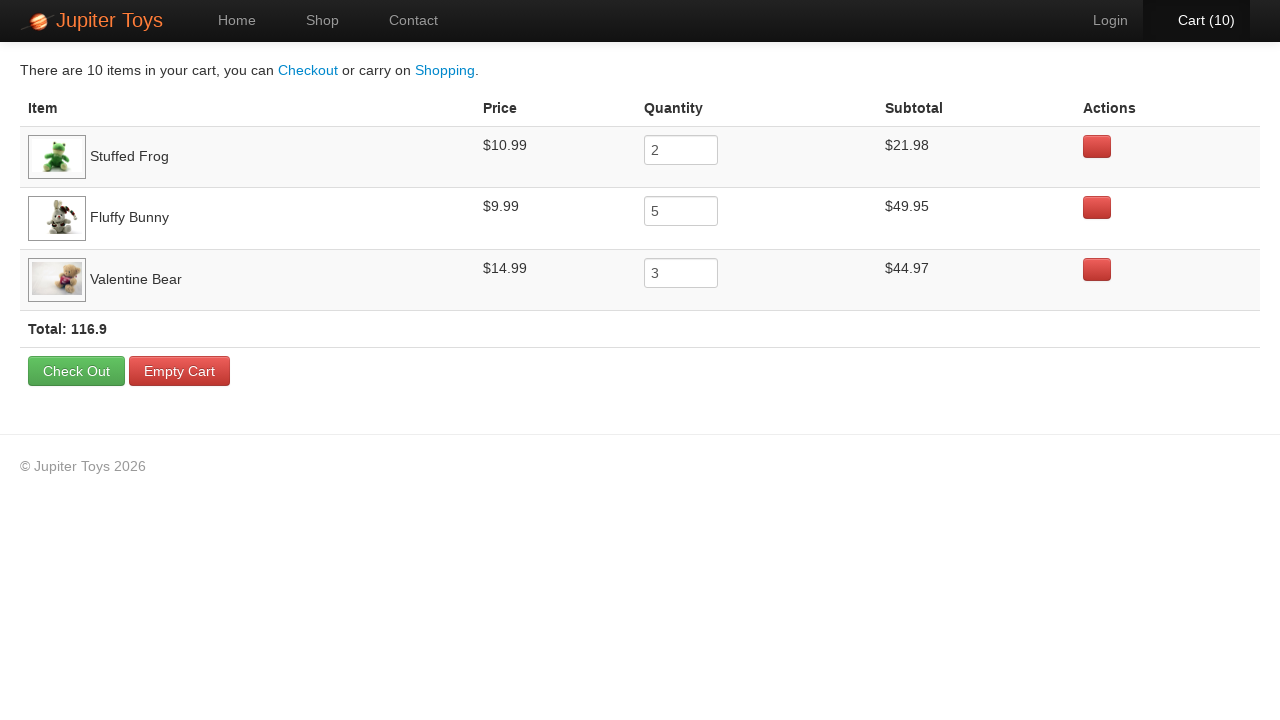

Retrieved subtotal for item 2: $49.95
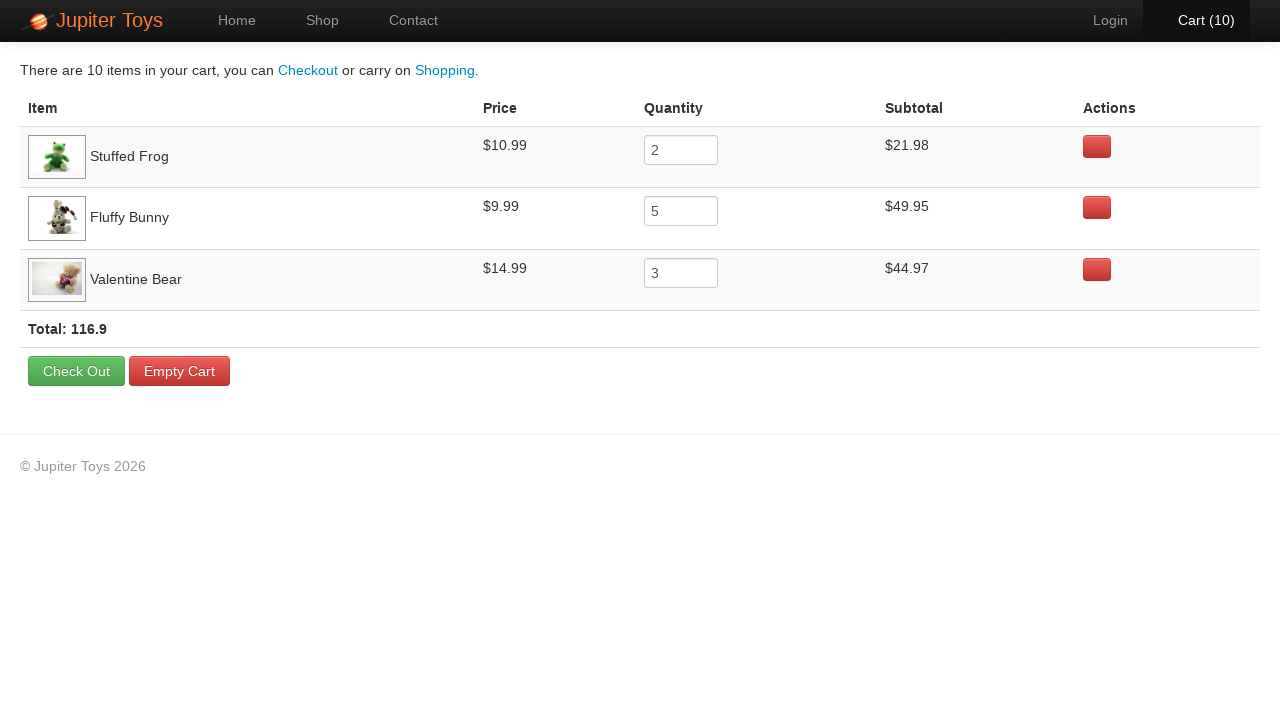

Retrieved subtotal for item 3: $44.97
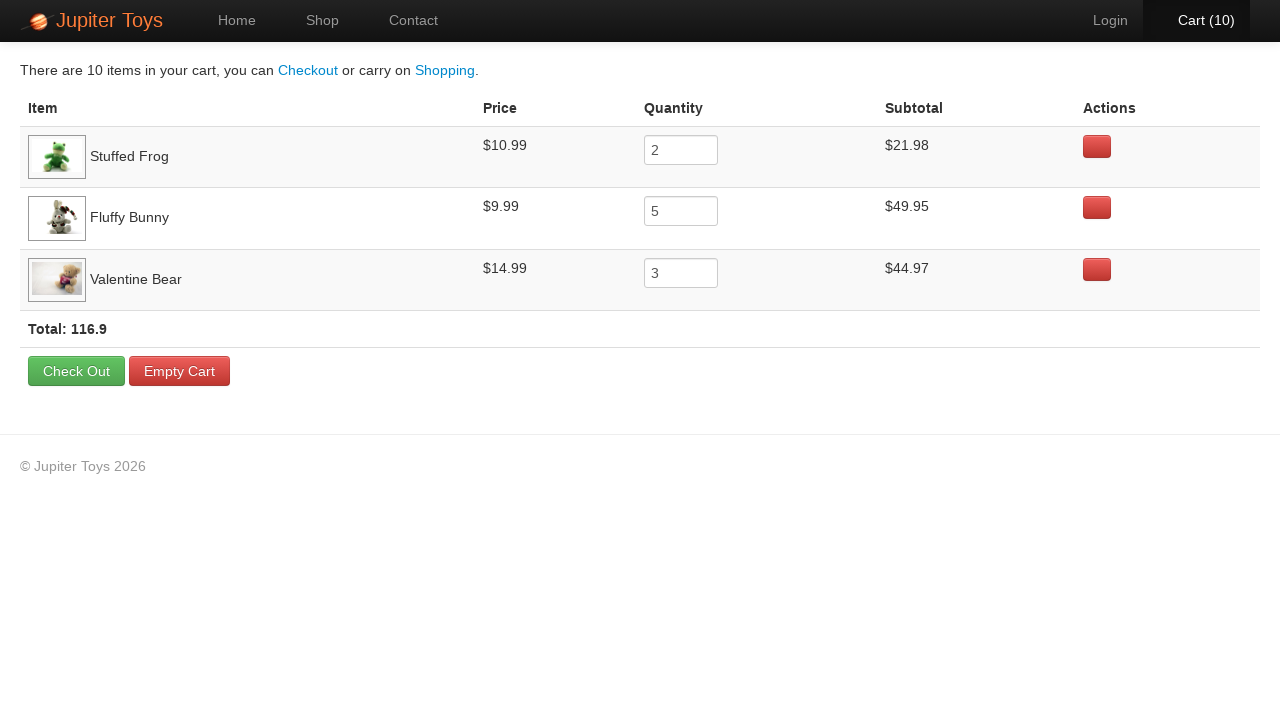

Verified item 1 subtotal is $21.98 (2 x product-2)
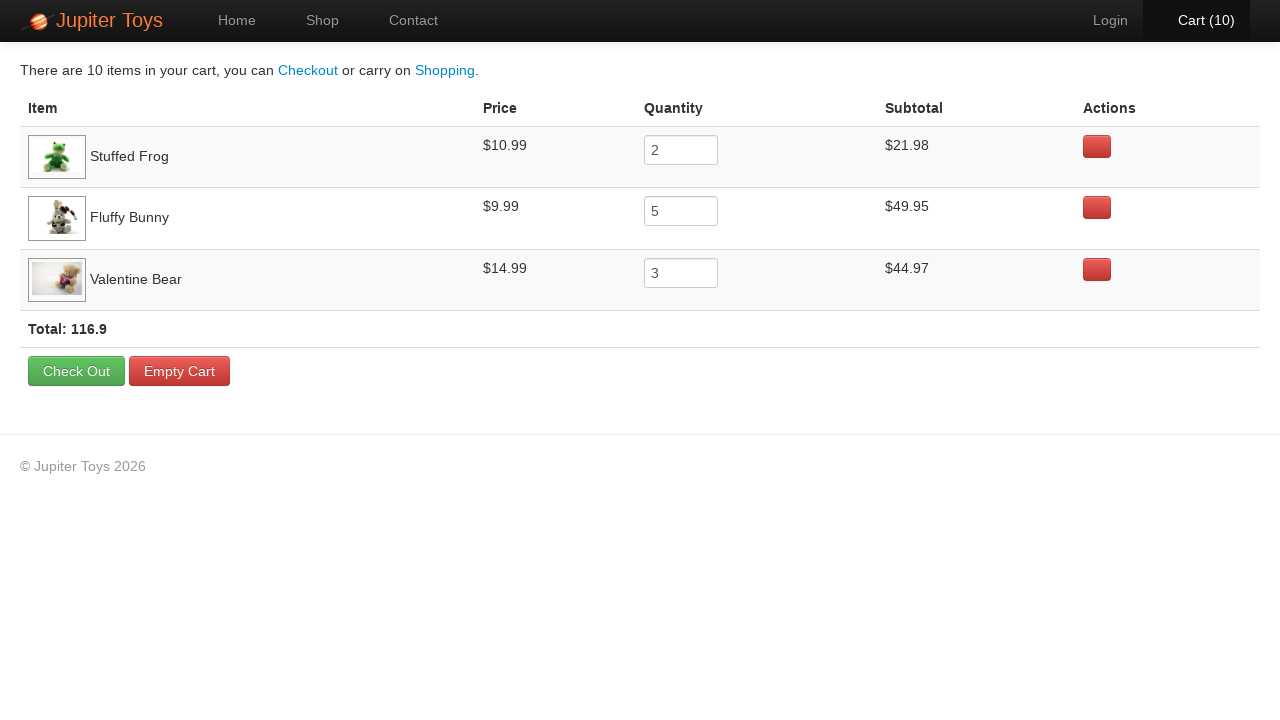

Verified item 2 subtotal is $49.95 (5 x product-4)
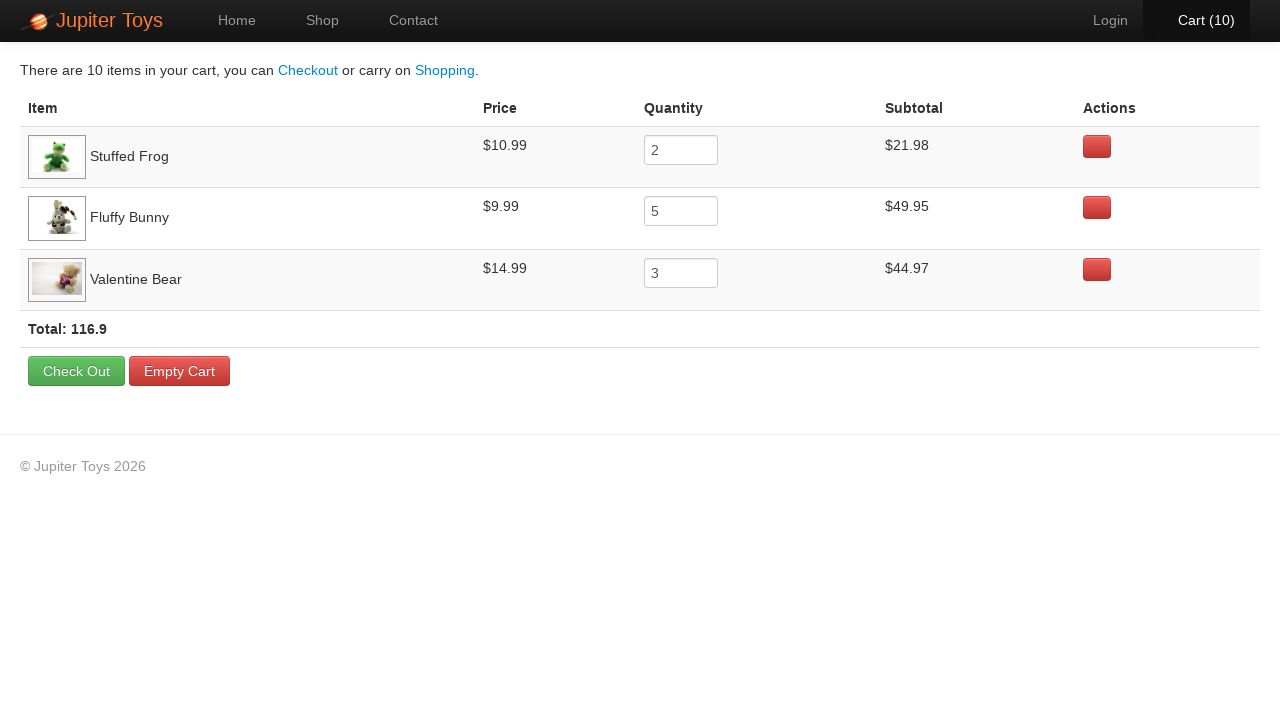

Verified item 3 subtotal is $44.97 (3 x product-7)
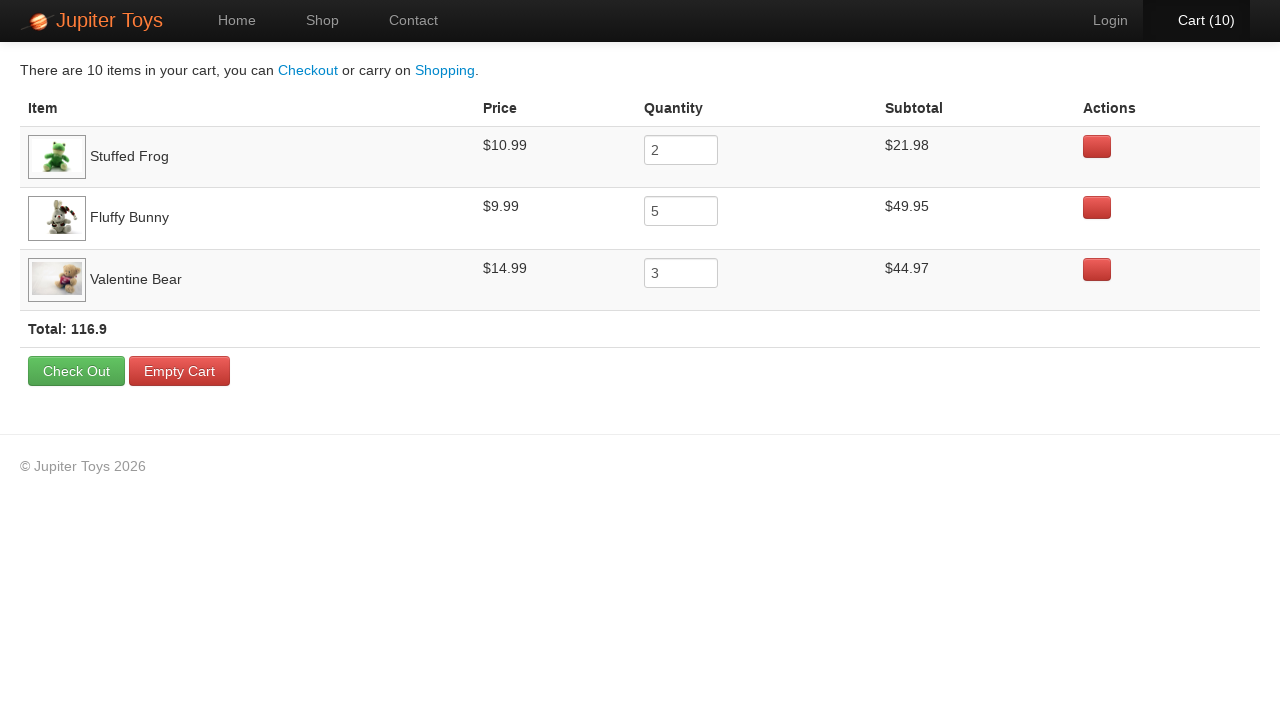

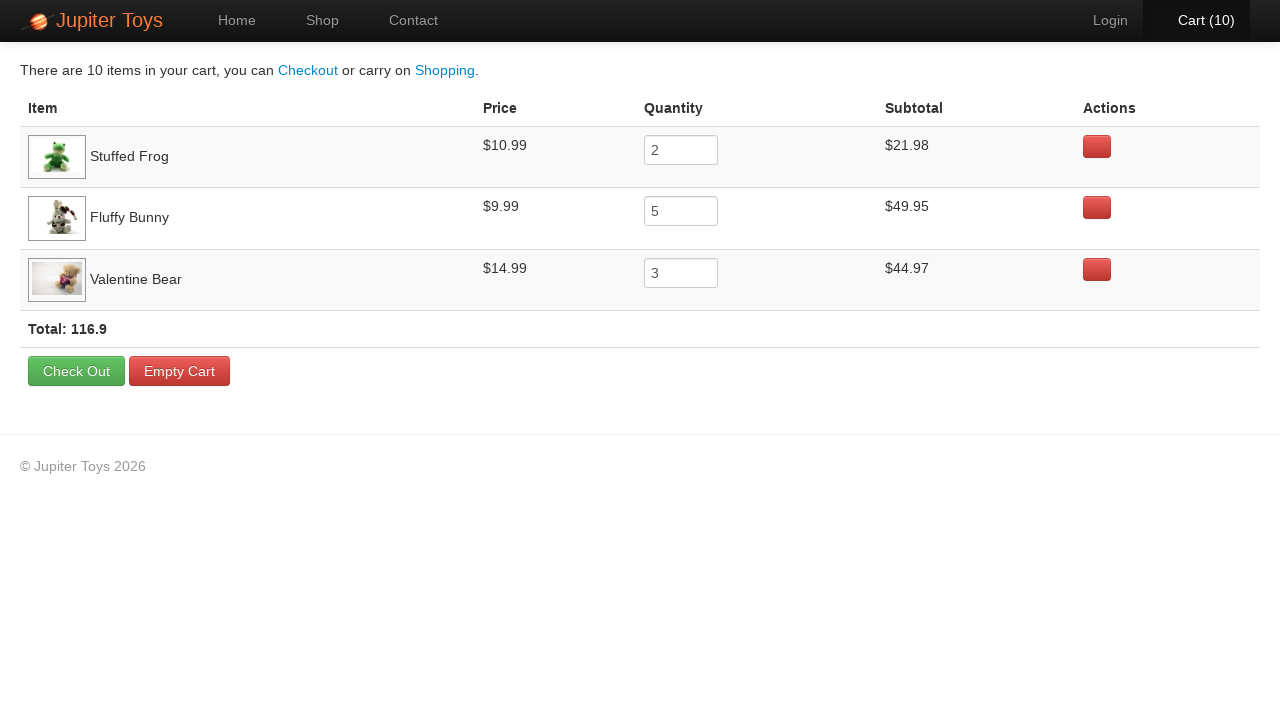